Tests that submitting a form with an empty email field is not allowed by filling only the name and age fields and clicking submit

Starting URL: https://davi-vert.vercel.app/index.html

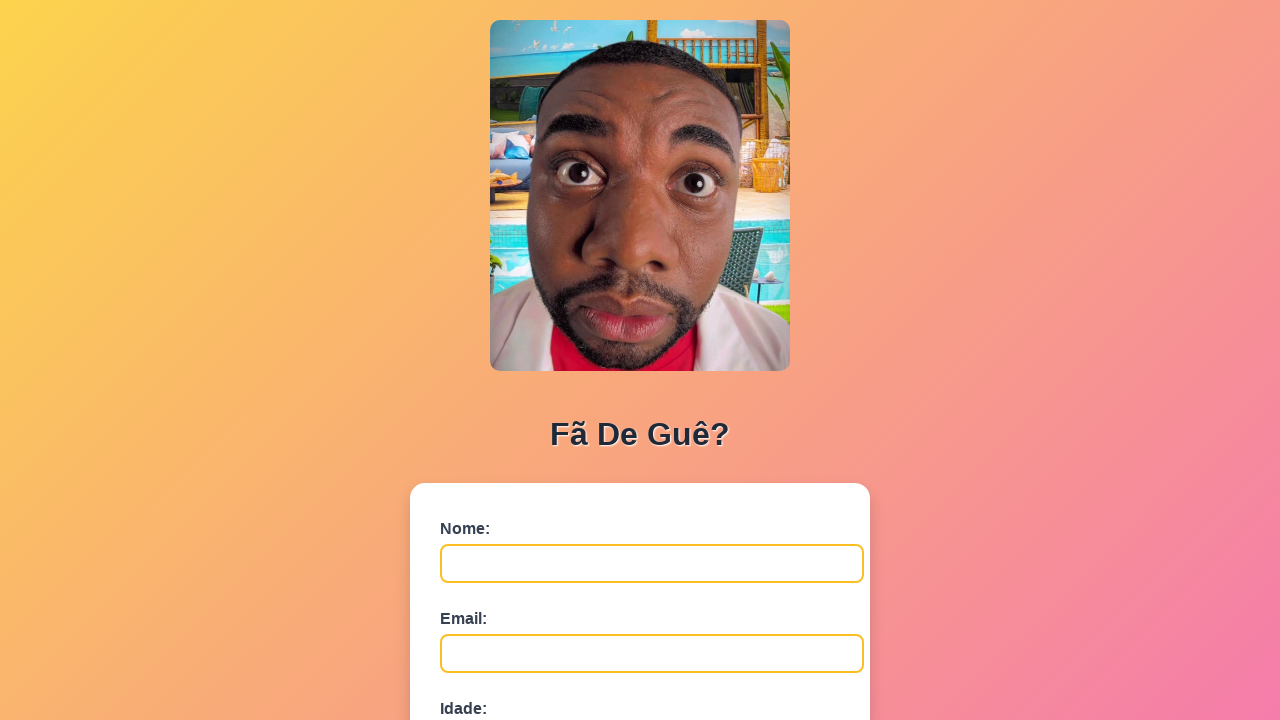

Filled name field with 'Sem Email' on #nome
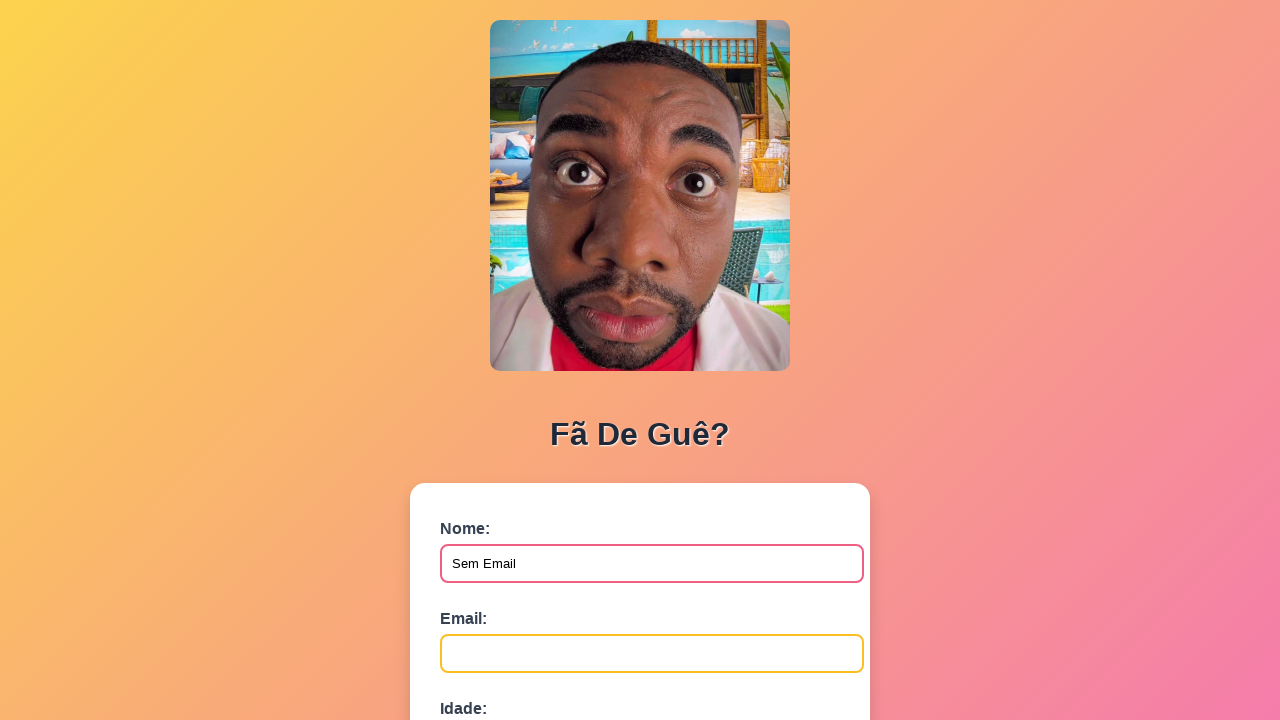

Filled age field with '30' on #idade
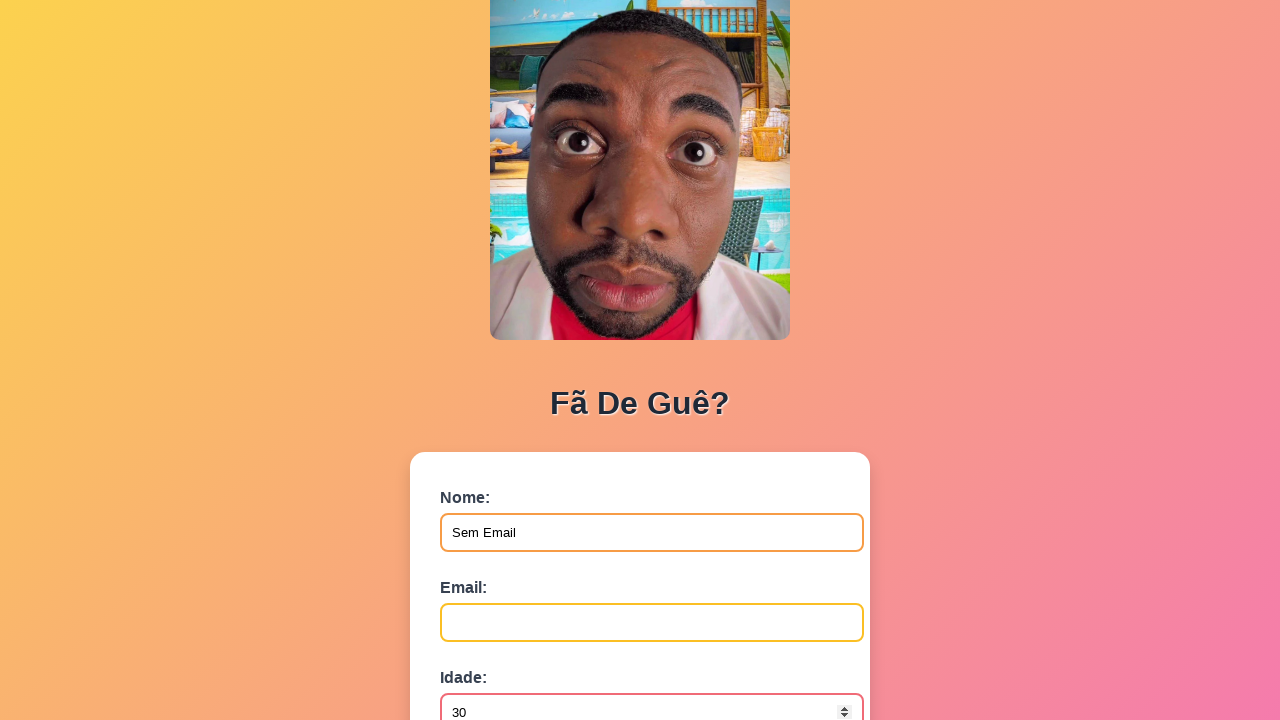

Clicked submit button to attempt form submission with empty email at (490, 569) on button[type='submit']
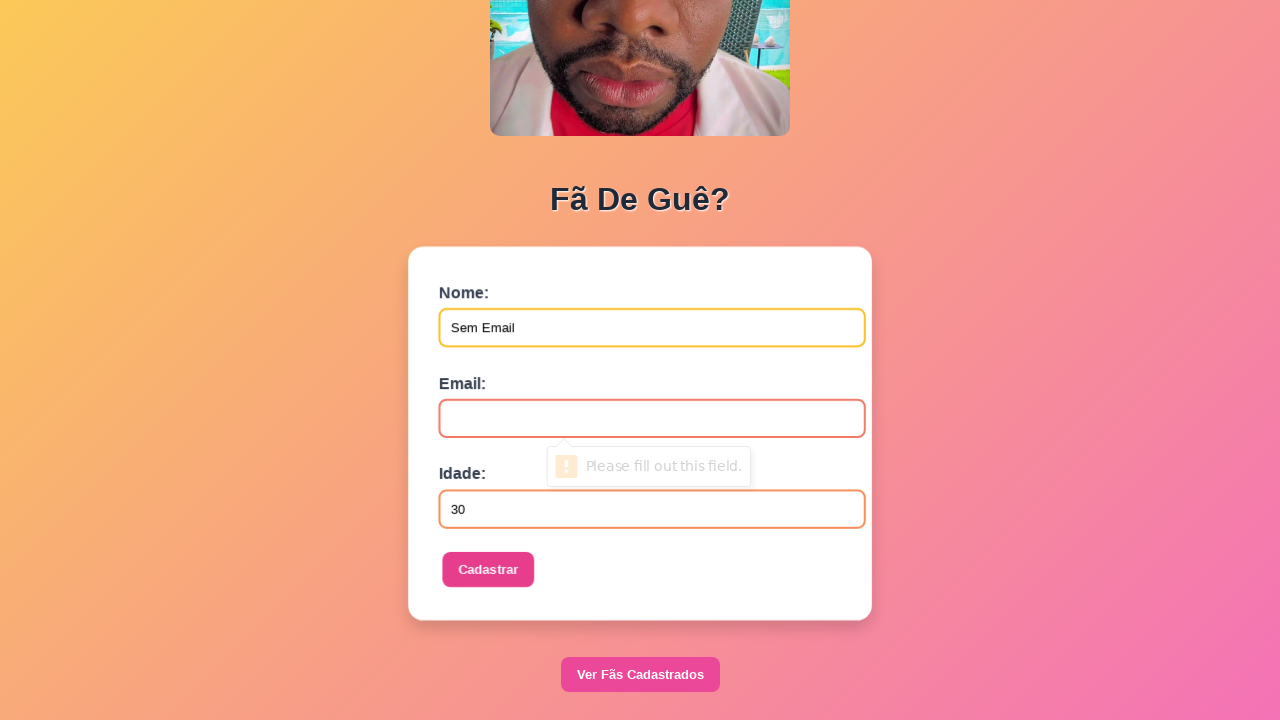

Waited 500ms for form processing
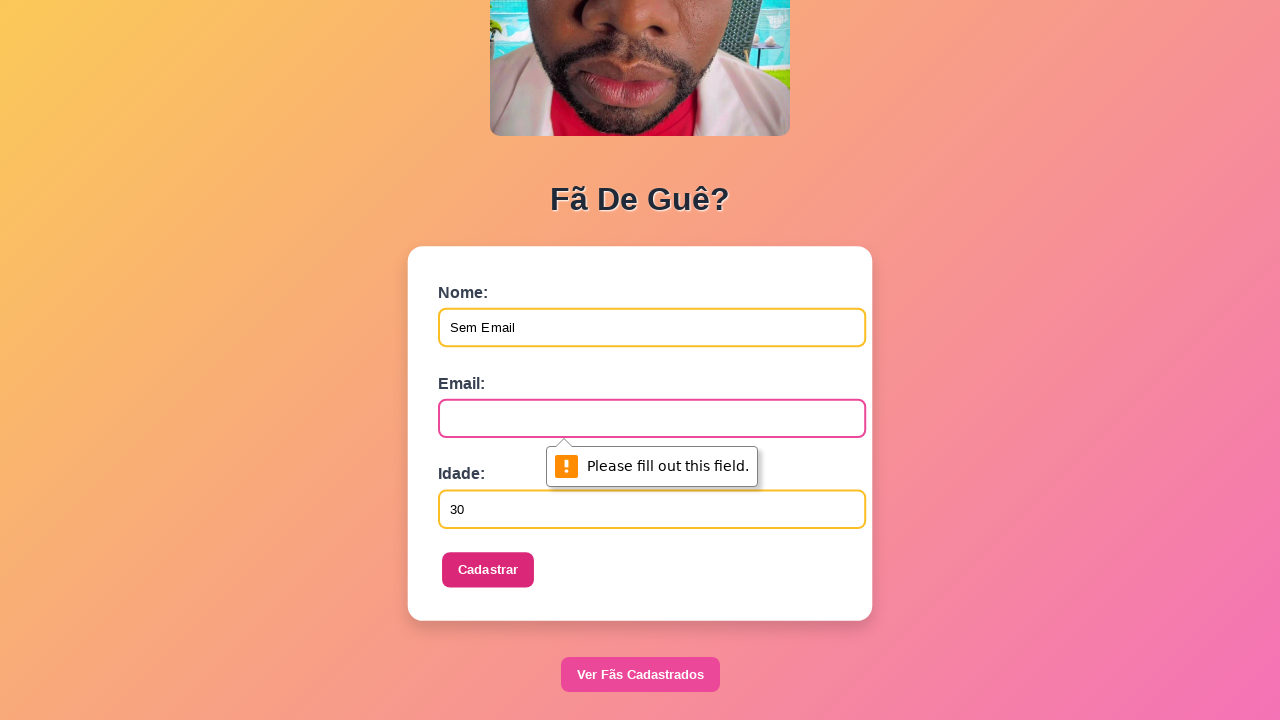

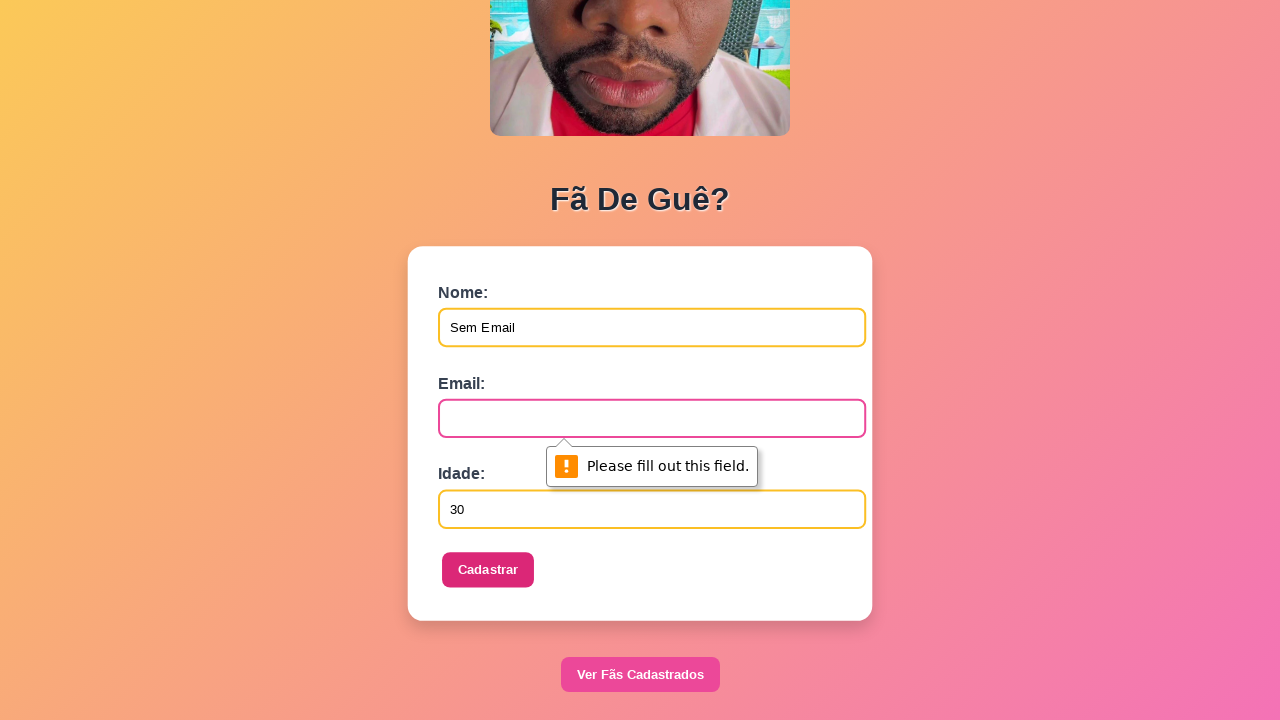